Tests handling a simple JavaScript alert by clicking a button that triggers the alert and accepting it

Starting URL: https://the-internet.herokuapp.com/javascript_alerts

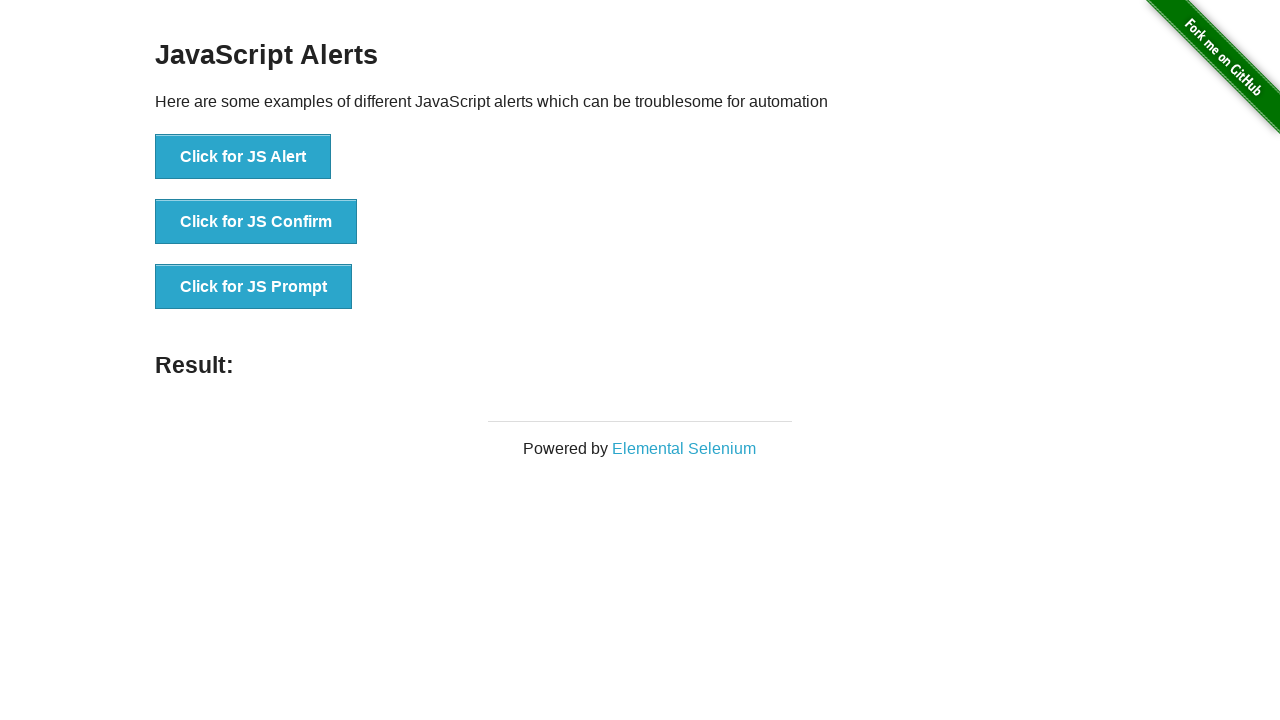

Set up dialog handler to accept JS alert with expected message
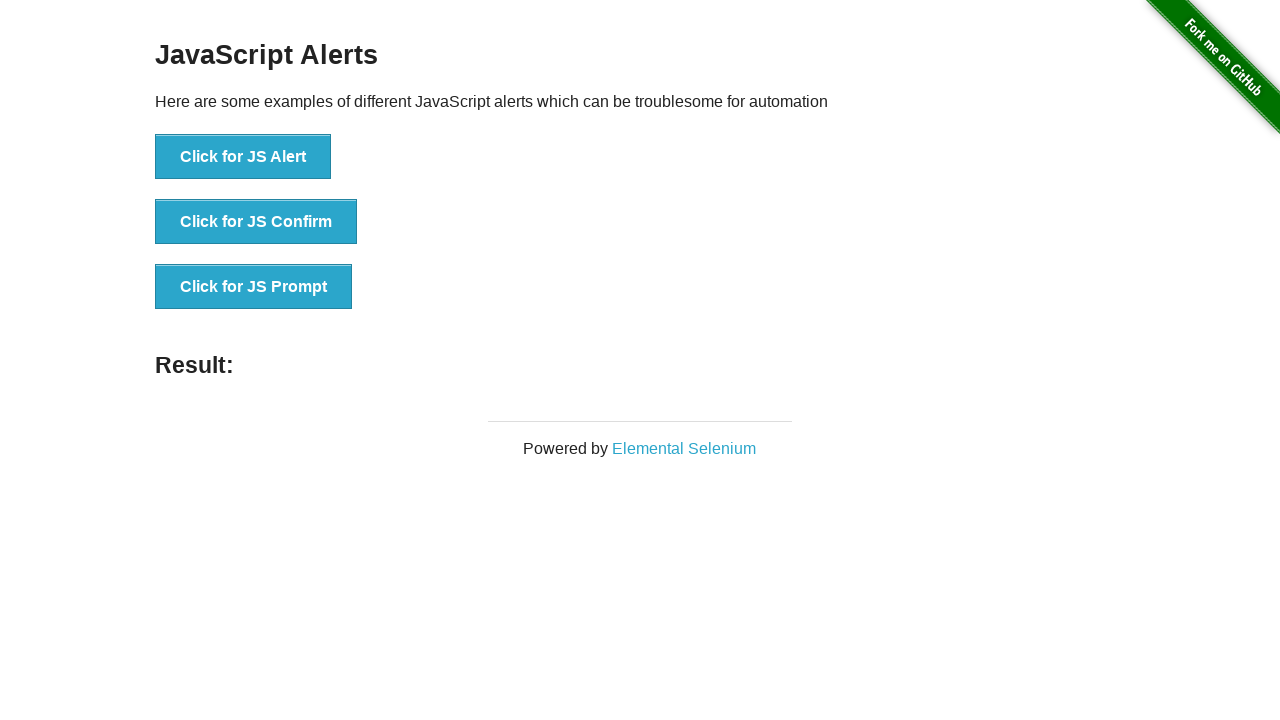

Clicked button to trigger simple JS alert at (243, 157) on text=Click for JS Alert
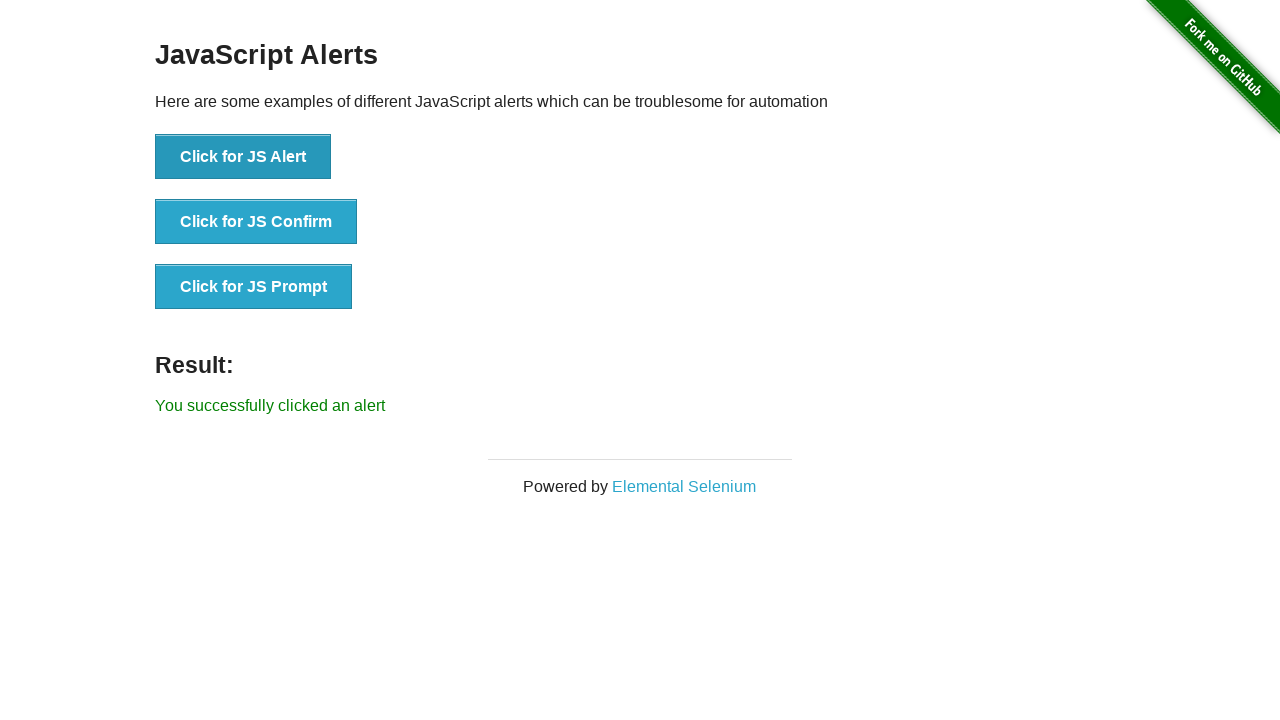

Alert was accepted and result element appeared
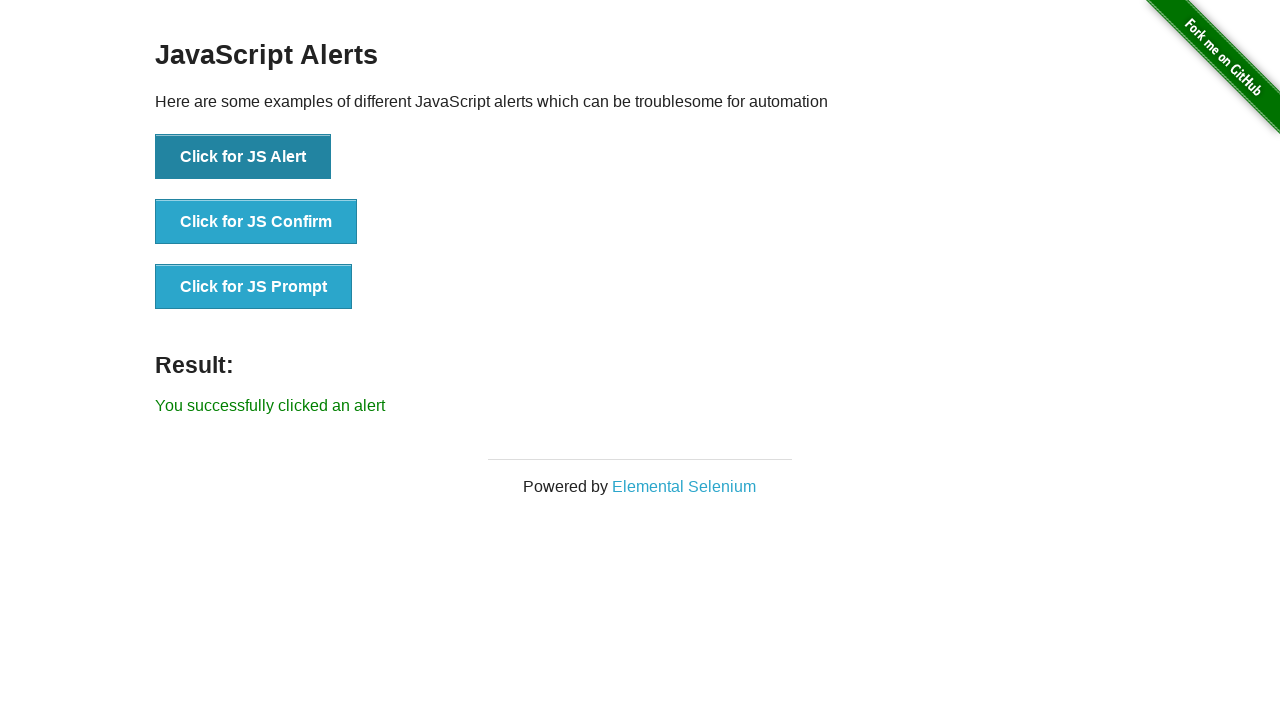

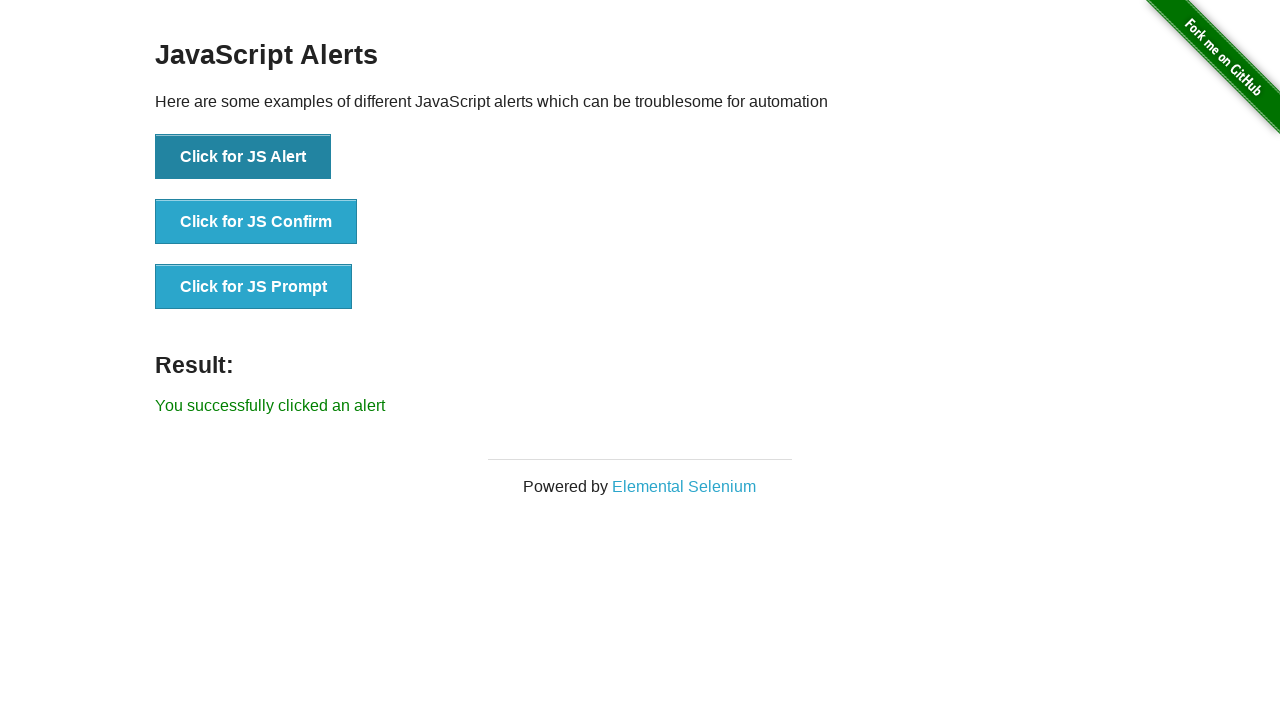